Tests navigation through different product categories (Phones, Laptops, Monitors) on the DemoBlaze website

Starting URL: https://www.demoblaze.com/

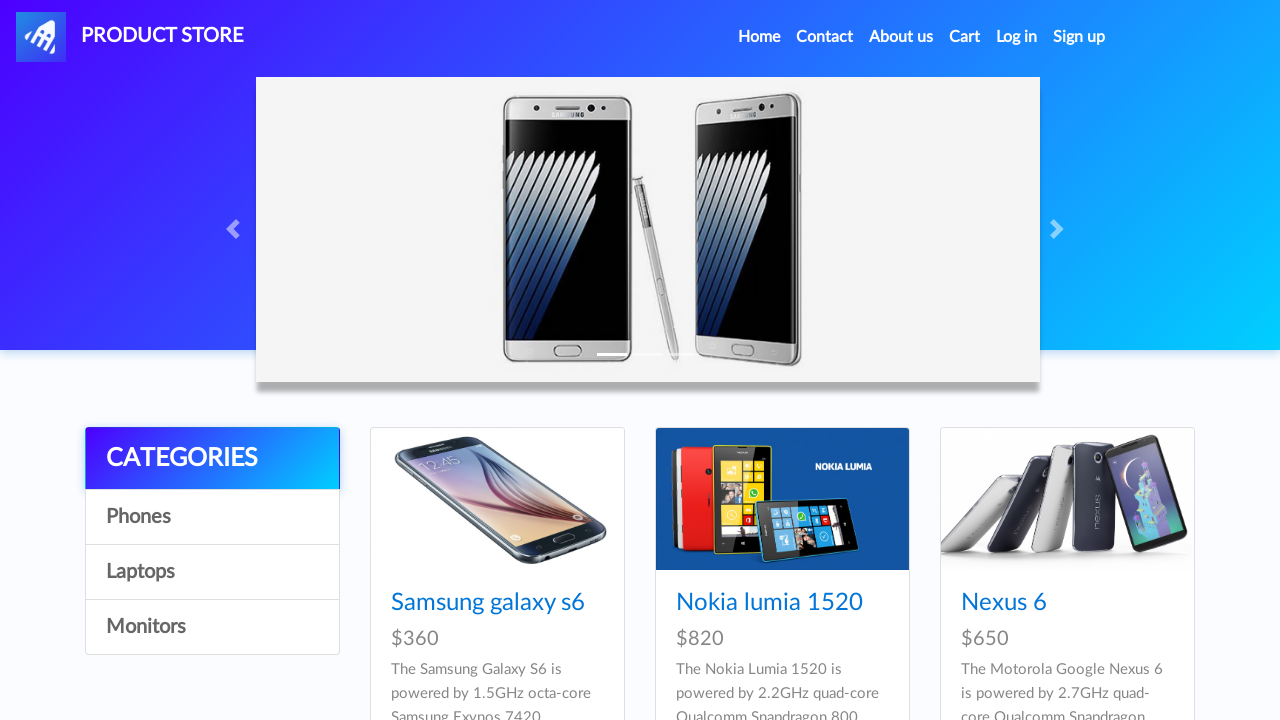

Clicked on Phones category at (212, 517) on a:text('Phones')
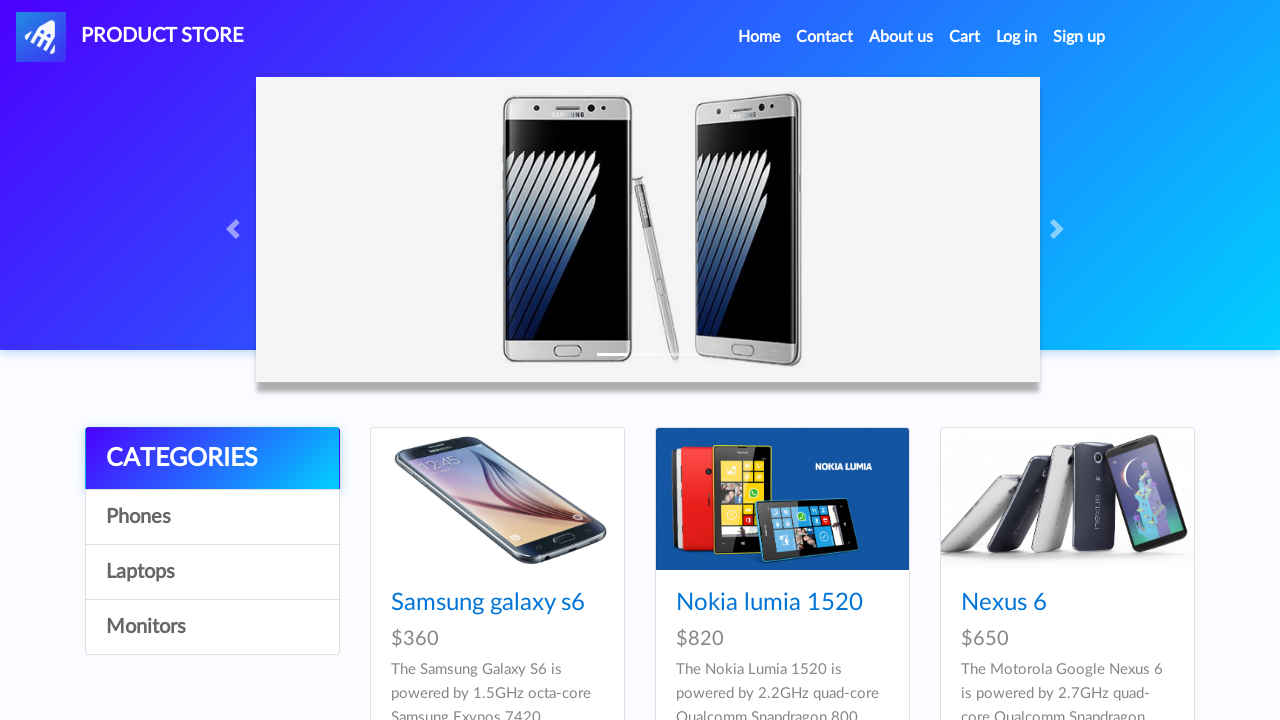

Phones category products loaded
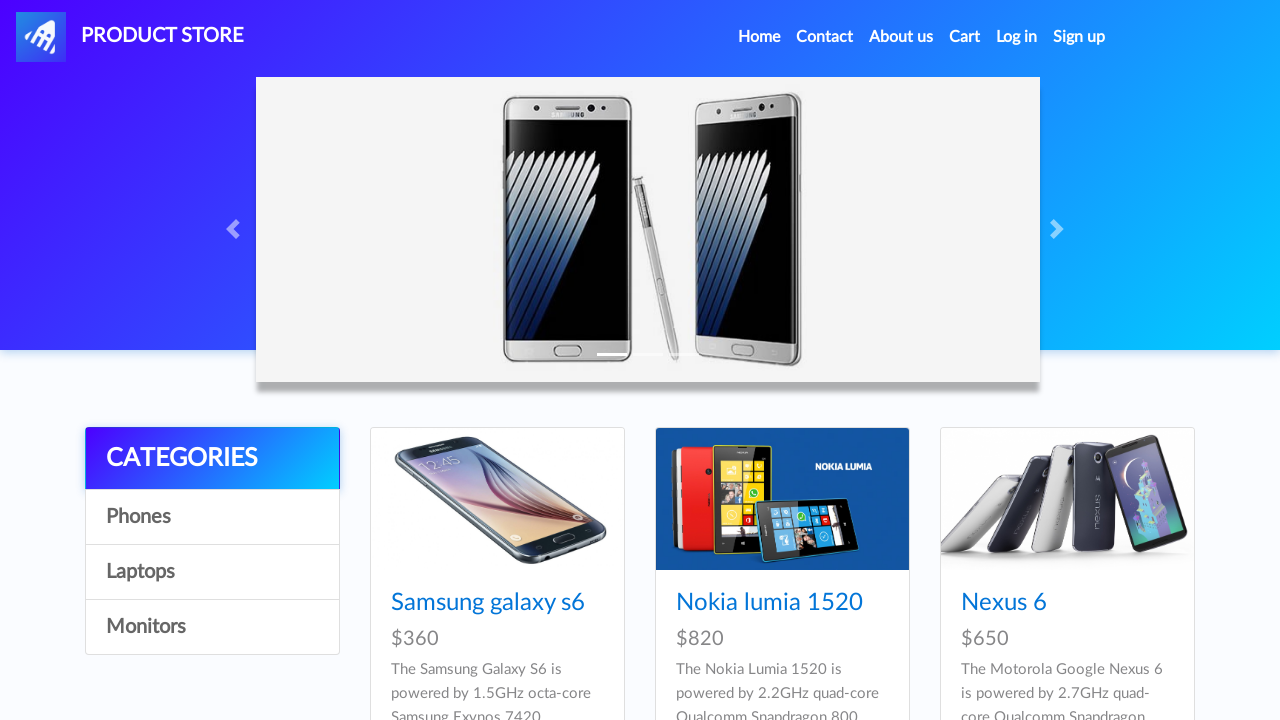

Clicked on Laptops category at (212, 572) on a:text('Laptops')
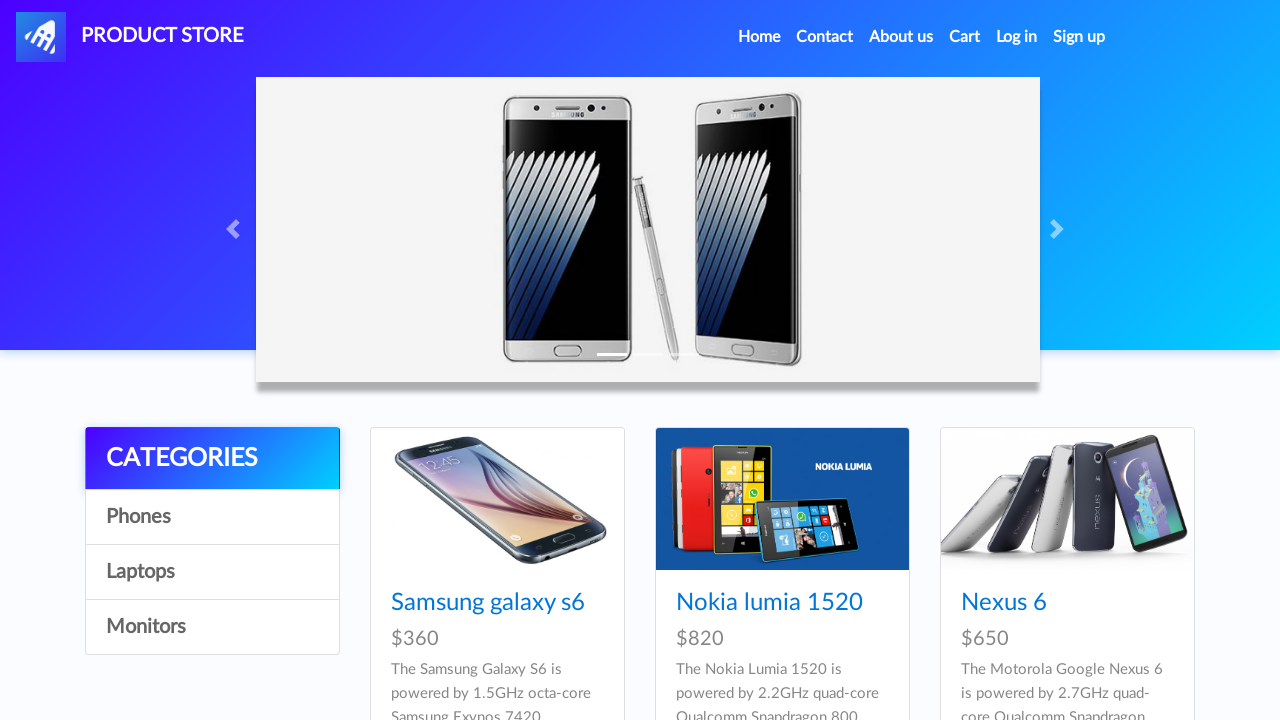

Laptops category products loaded
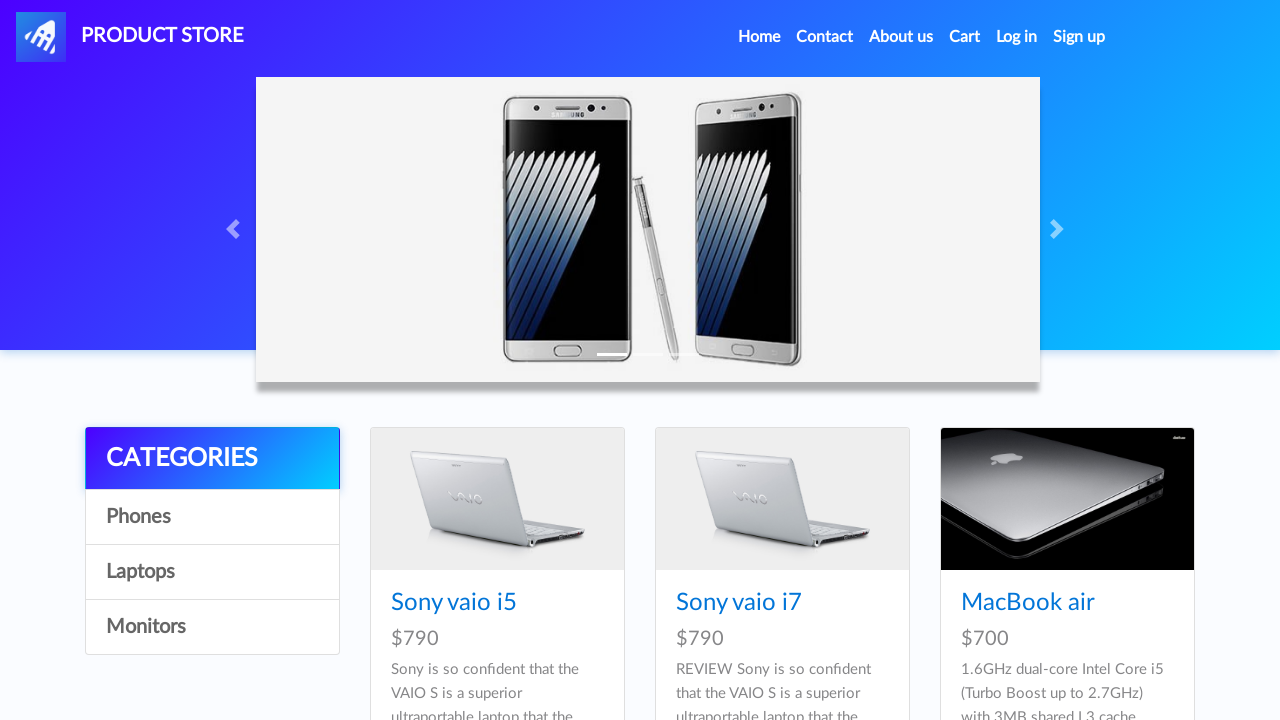

Clicked on Monitors category at (212, 627) on a:text('Monitors')
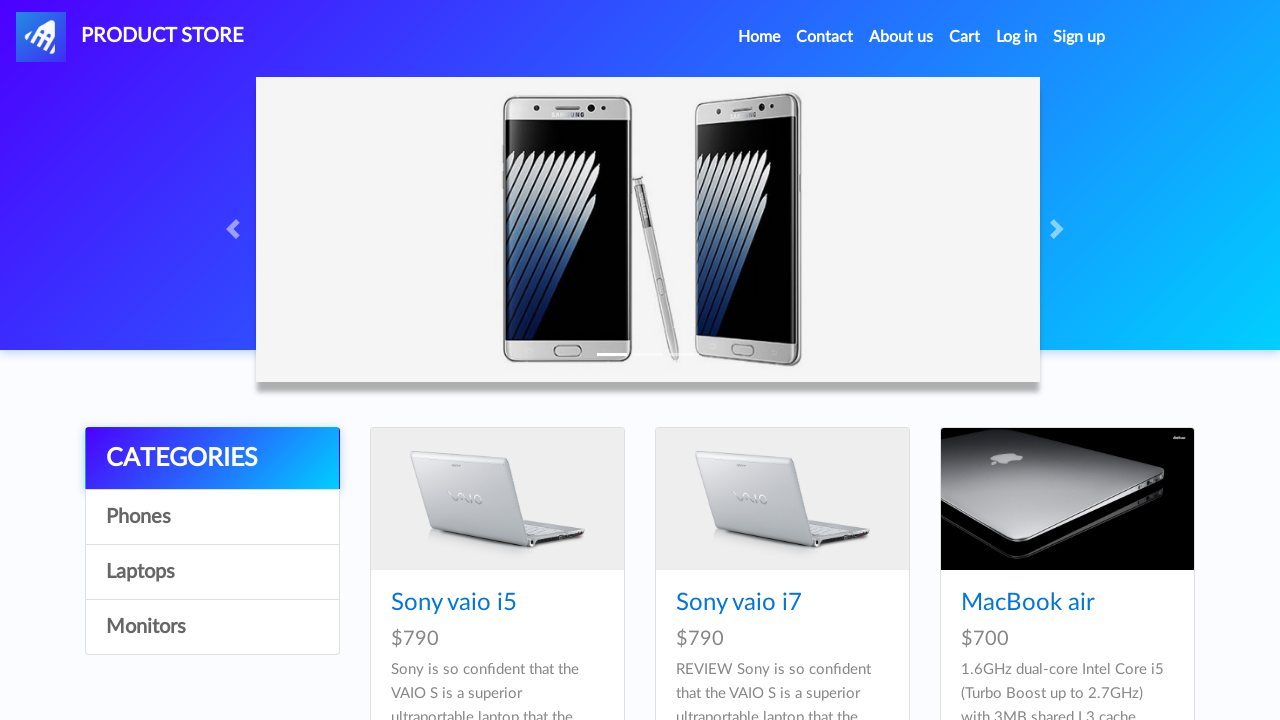

Monitors category products loaded
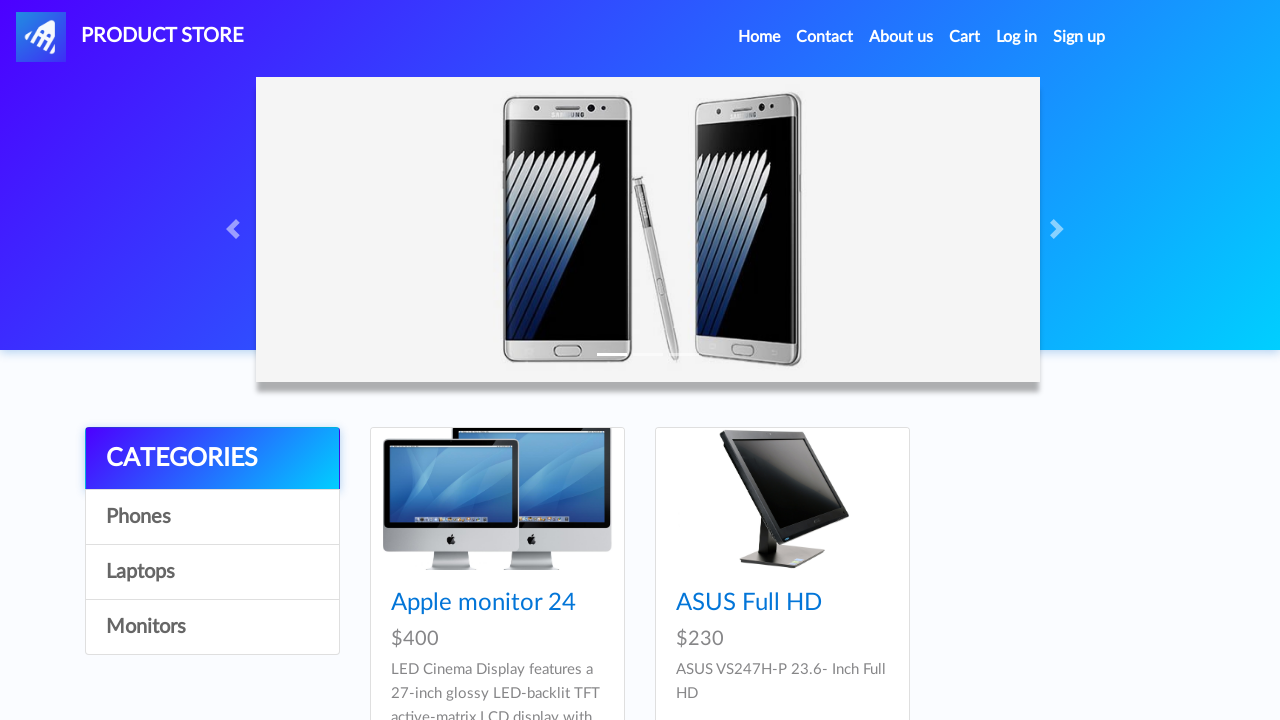

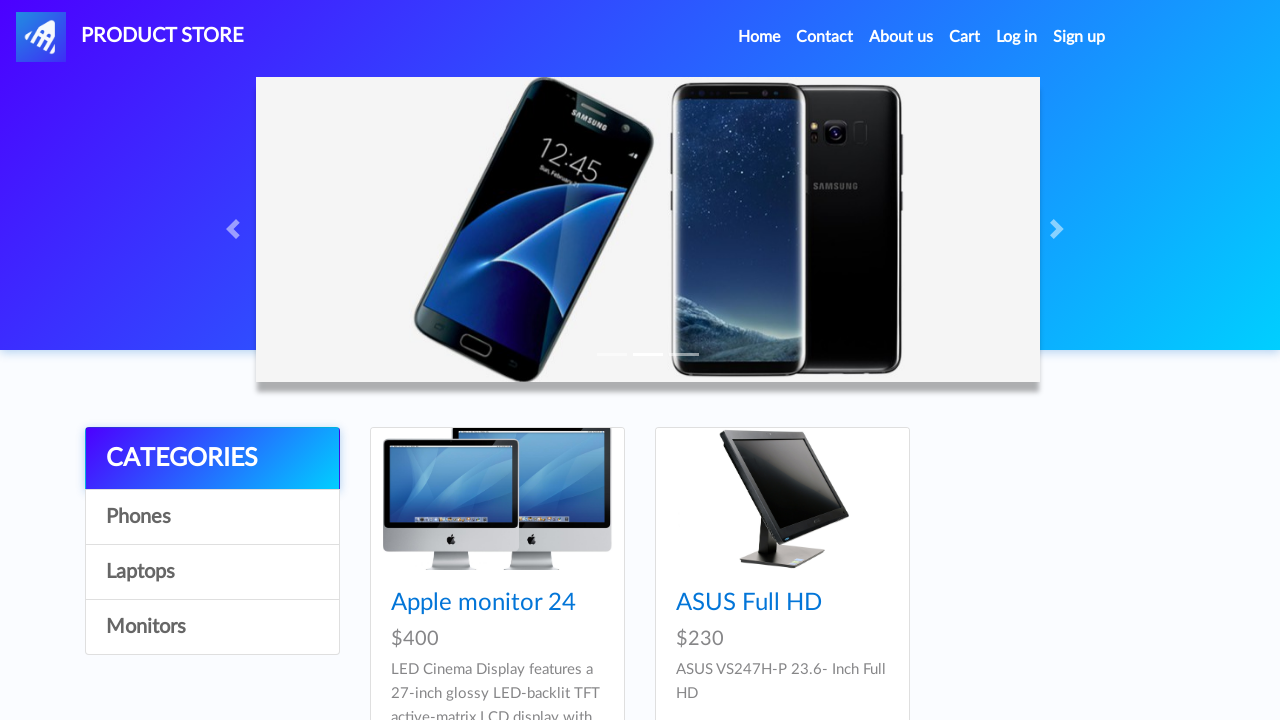